Tests signup with blank password field to verify validation

Starting URL: https://selenium-blog.herokuapp.com

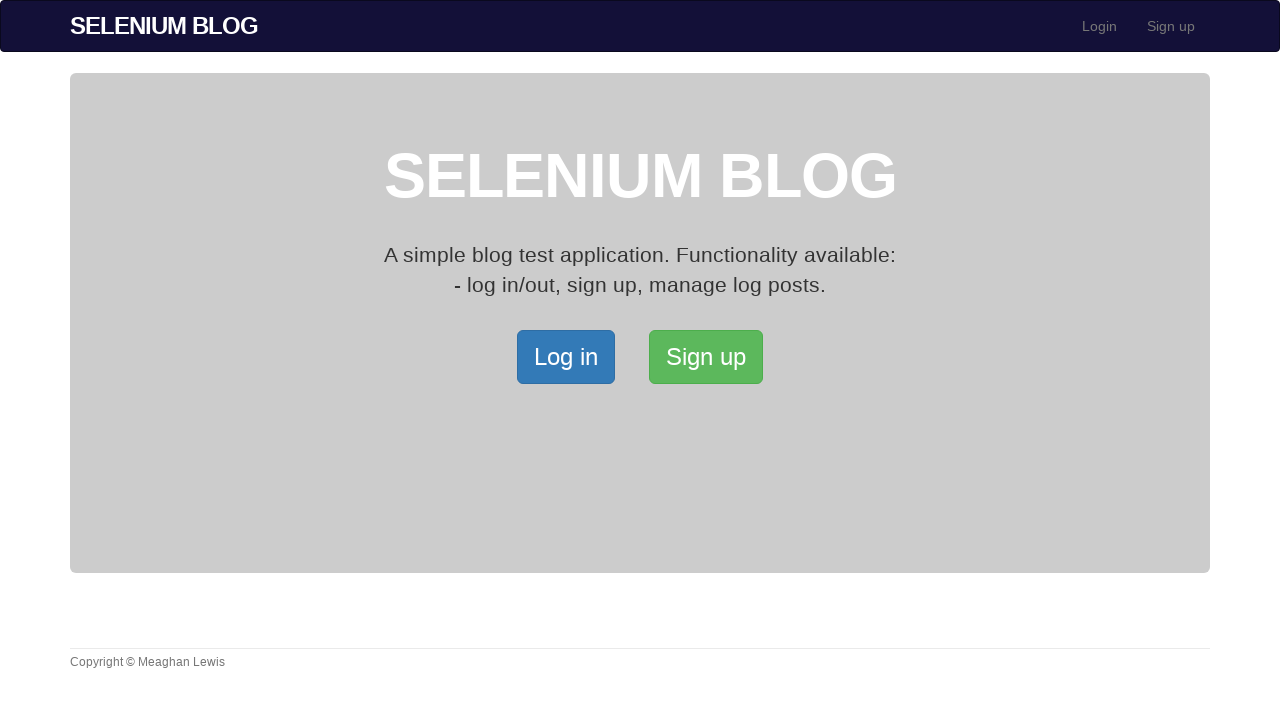

Clicked signup link in navbar at (1171, 26) on xpath=//*[@id='bs-example-navbar-collapse-1']/ul/li[2]/a
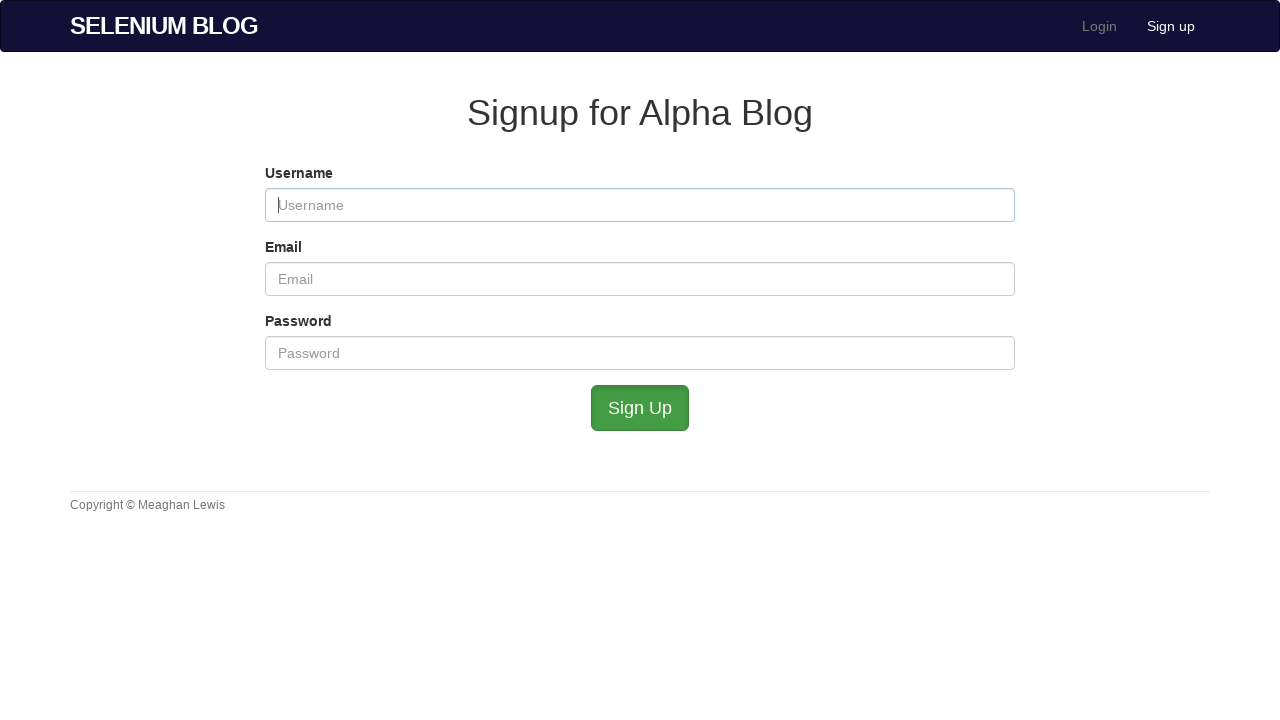

Filled username field with 'TestUser6724' on #user_username
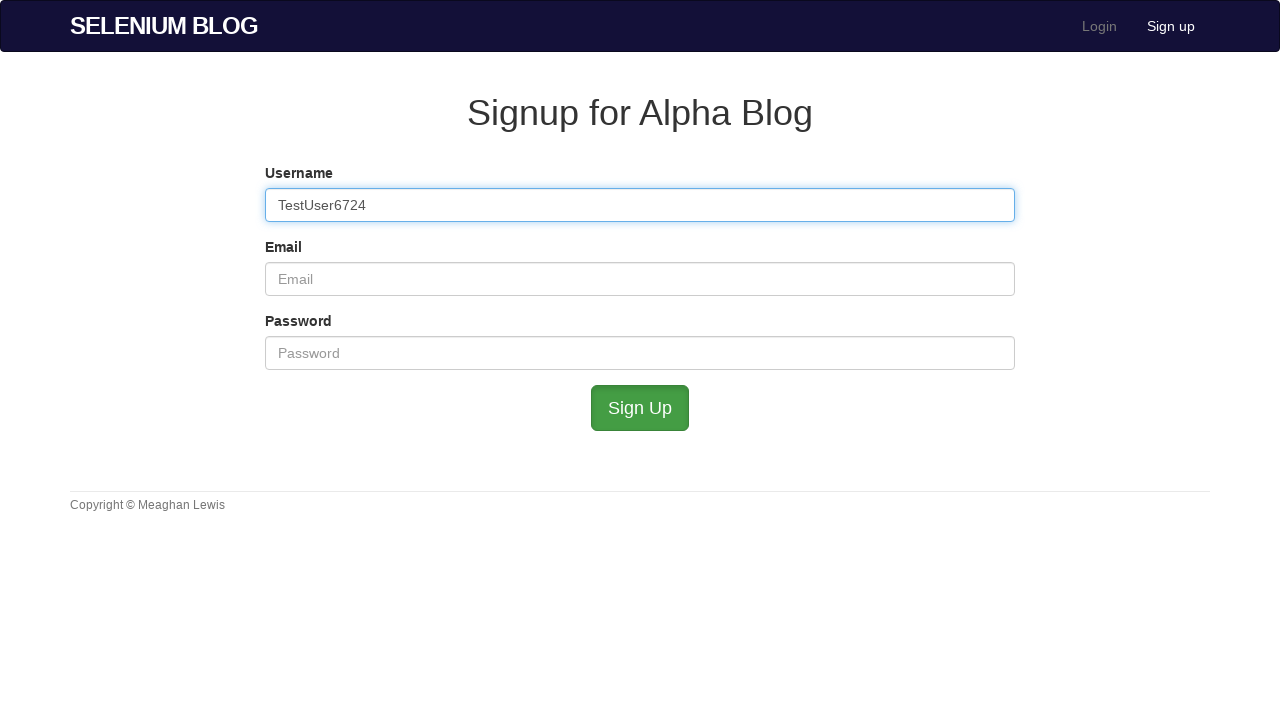

Filled email field with 'testuser6724@mailinator.com' on #user_email
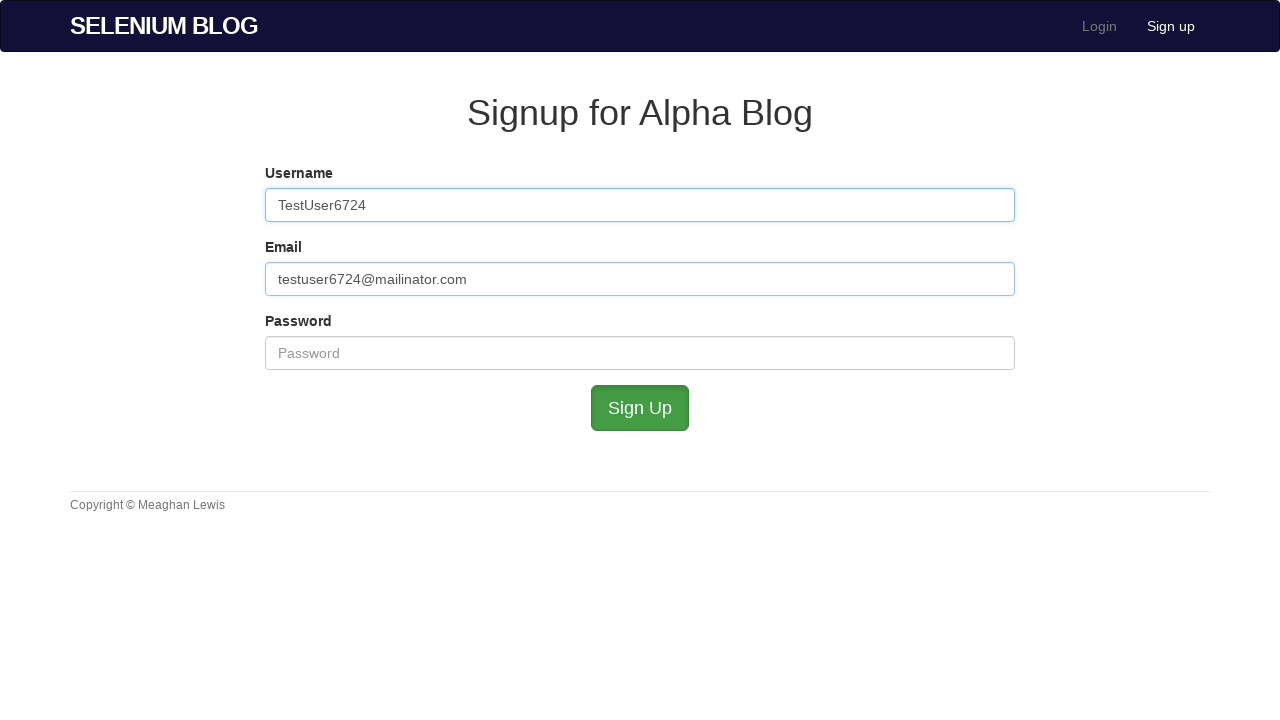

Clicked submit button with blank password field at (640, 408) on #submit
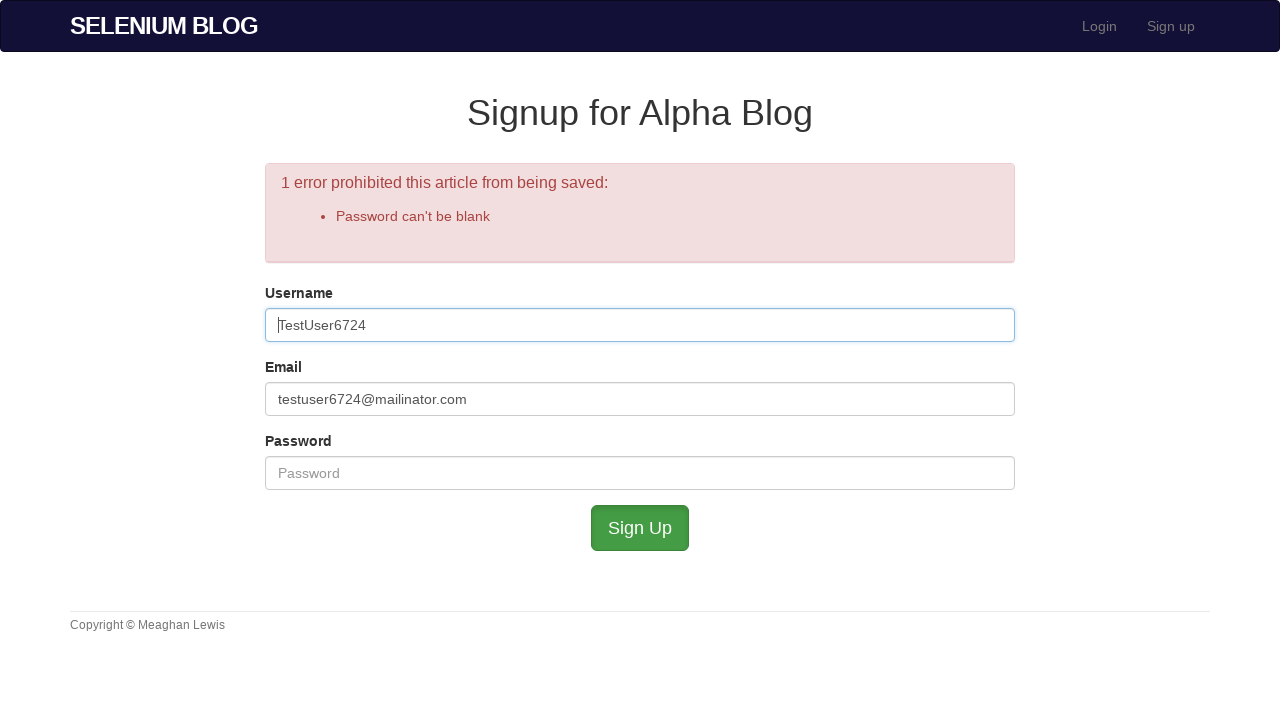

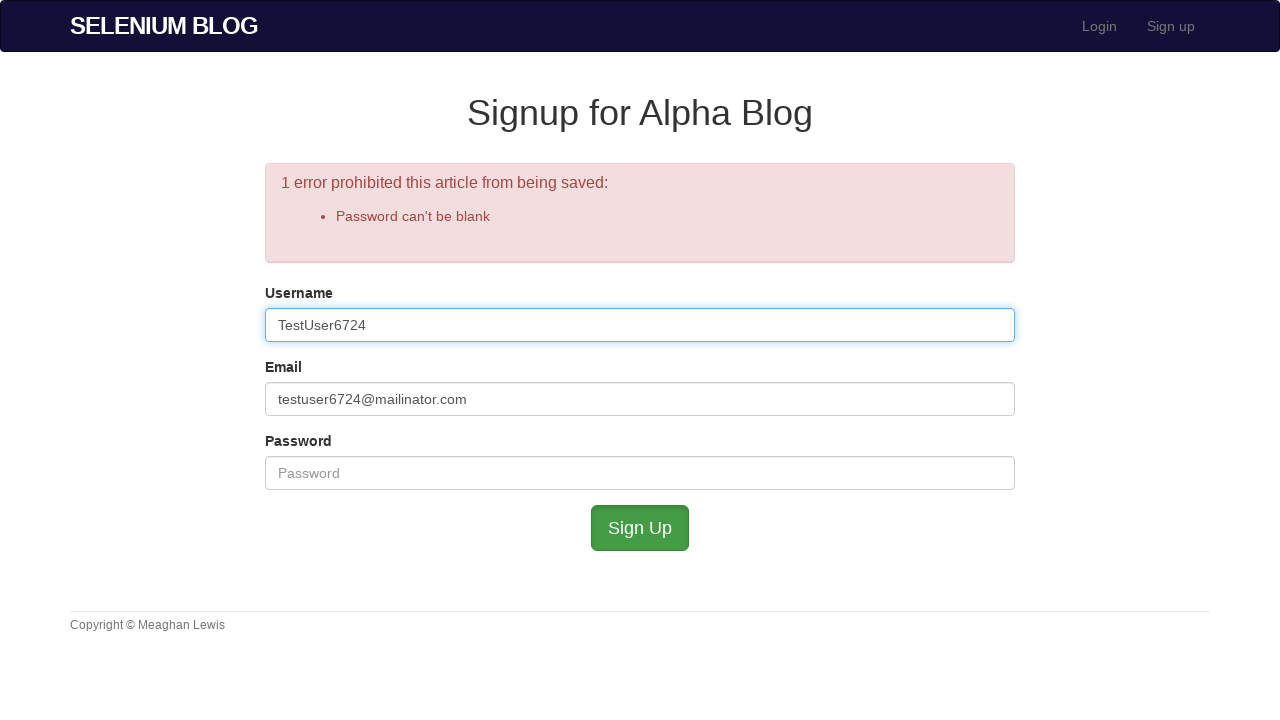